Tests a user registration form by filling in personal details (first name, last name, username, city selection, and password) and submitting the form.

Starting URL: https://webapps.tekstac.com/Shopify/

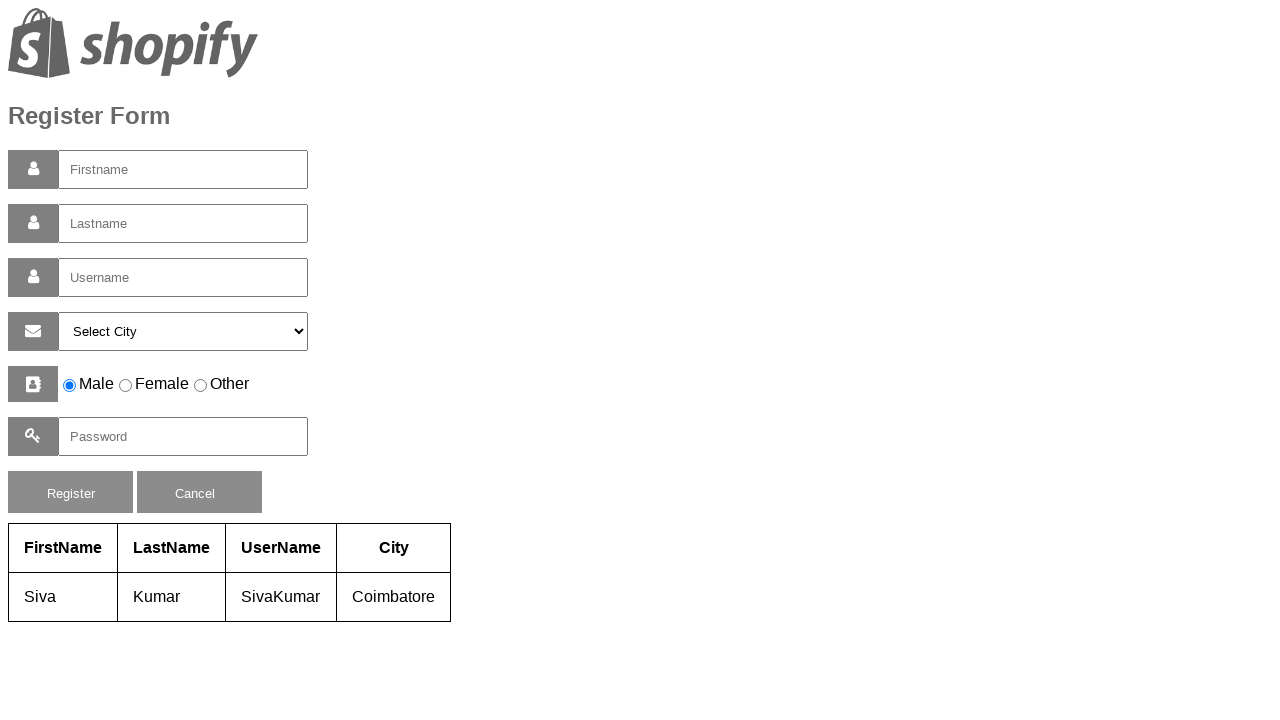

Filled first name field with 'rahul' on #firstname
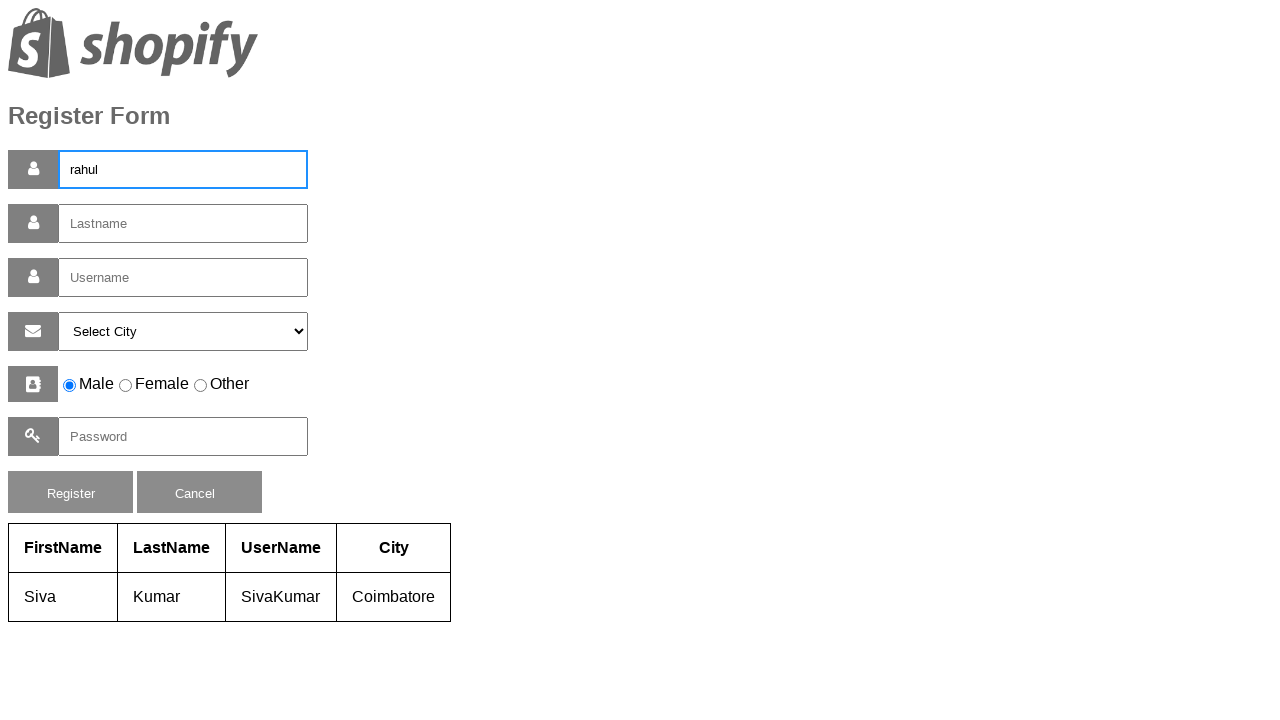

Filled last name field with 'dravid' on #lastname
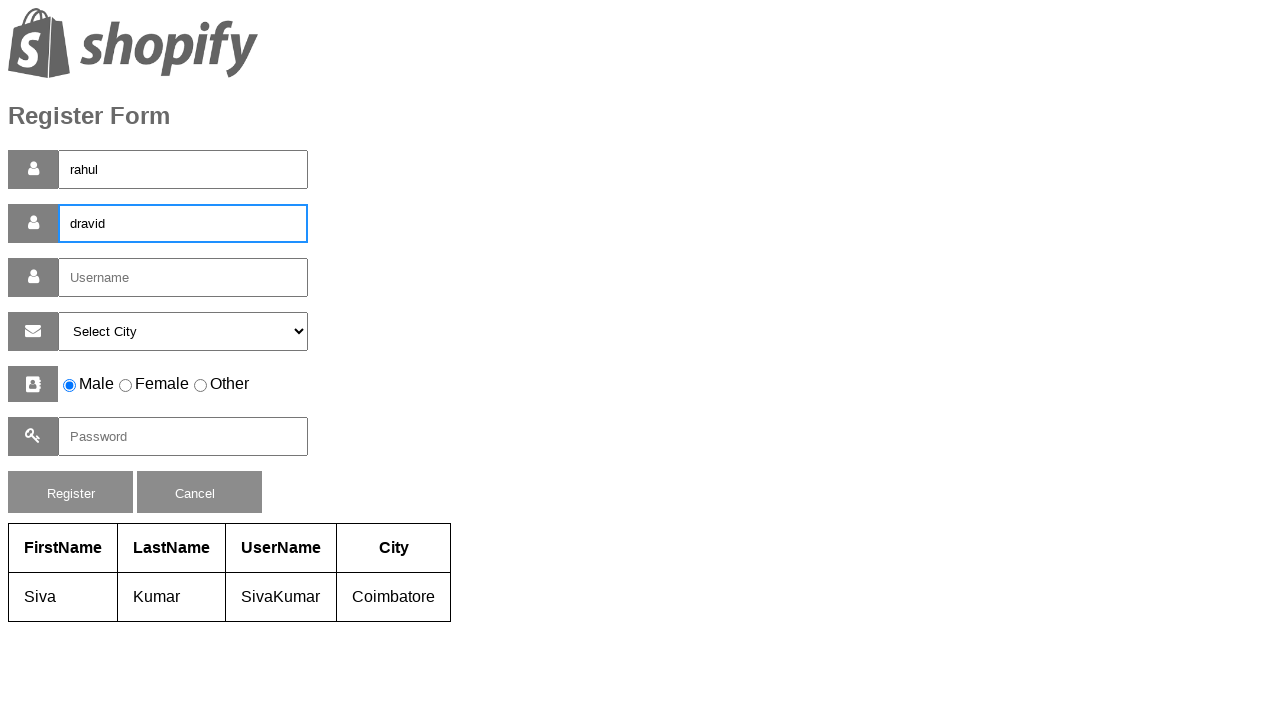

Filled username field with 'rahul dravid' on #username
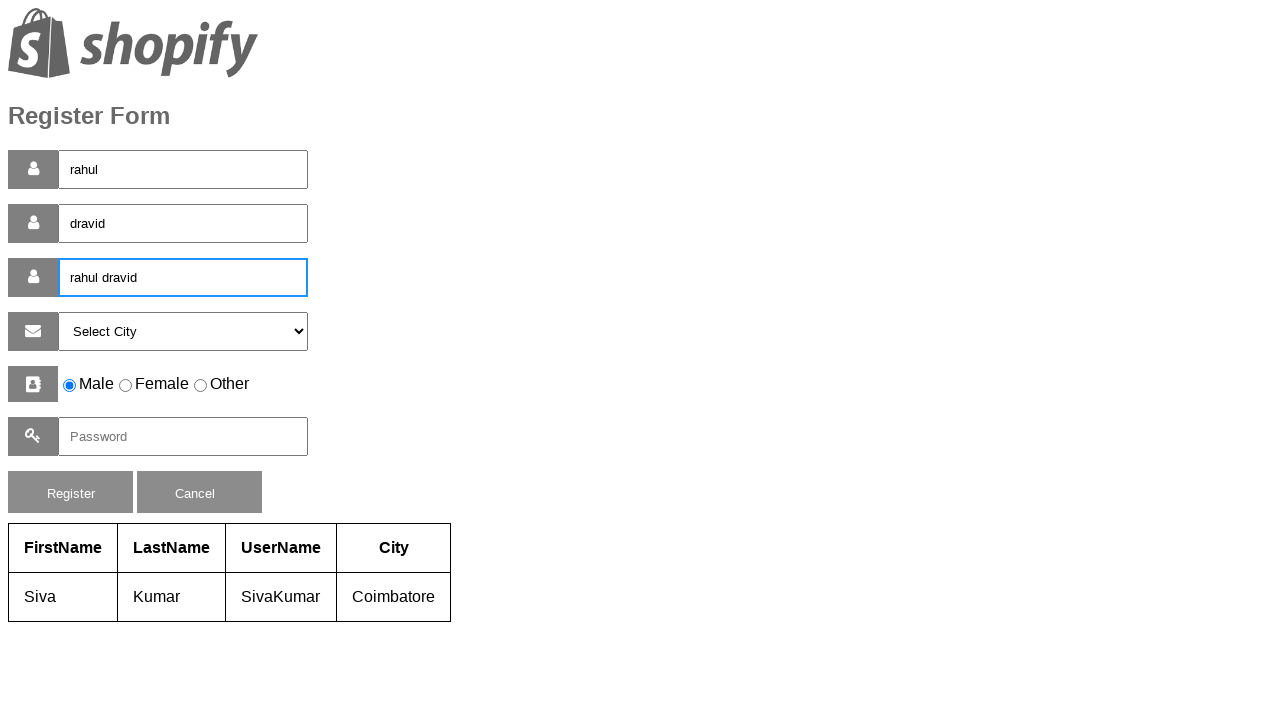

Selected city 'mas' from dropdown on #selectcity
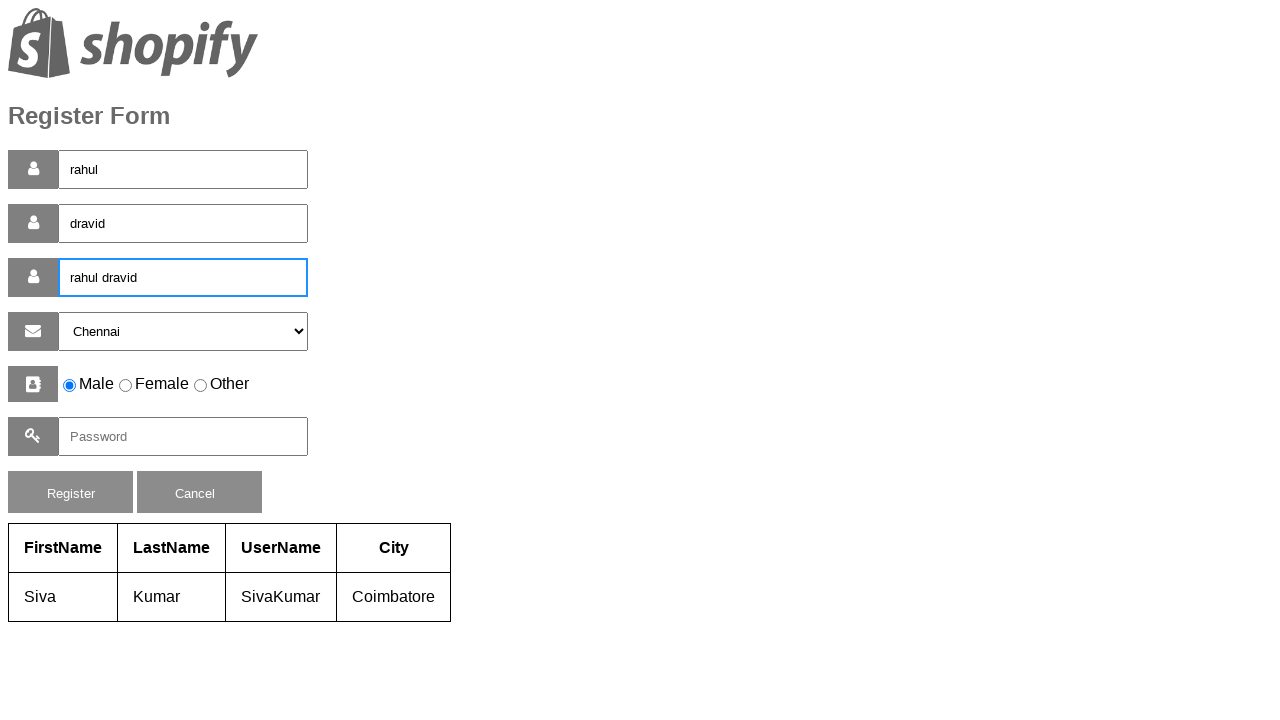

Filled password field with 'dravid' on #pass
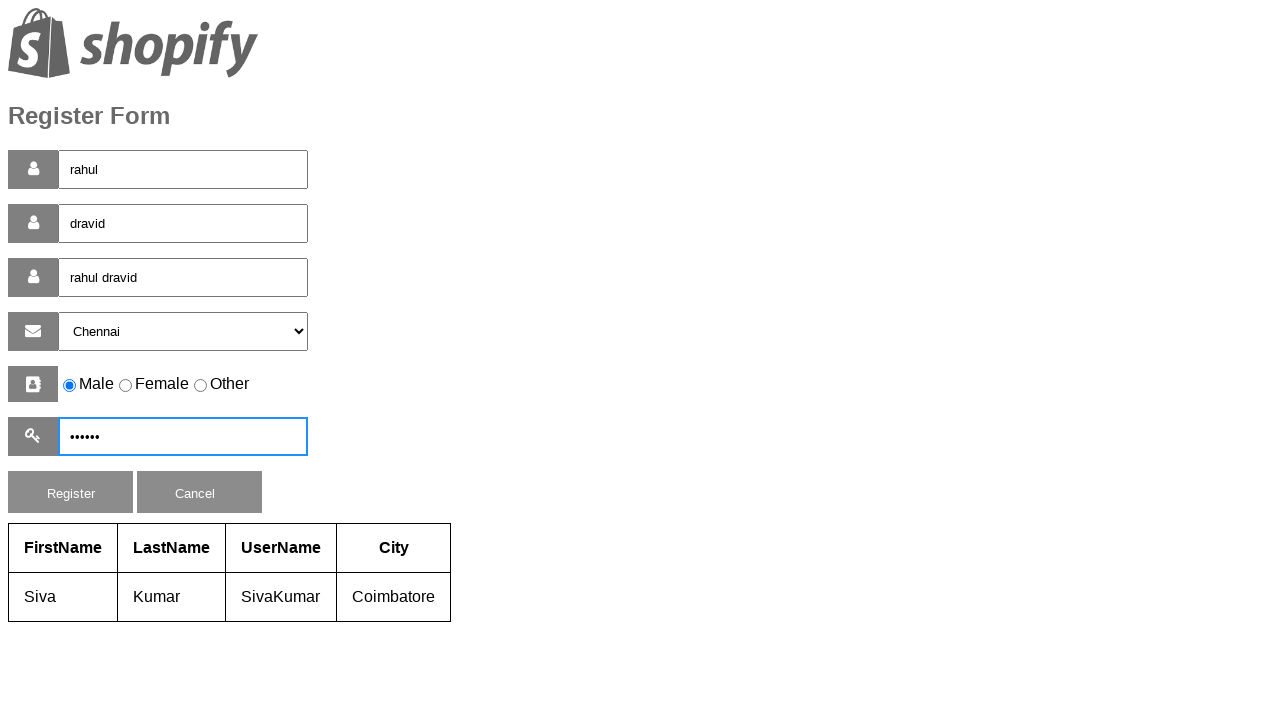

Clicked registration submit button at (70, 492) on #reg
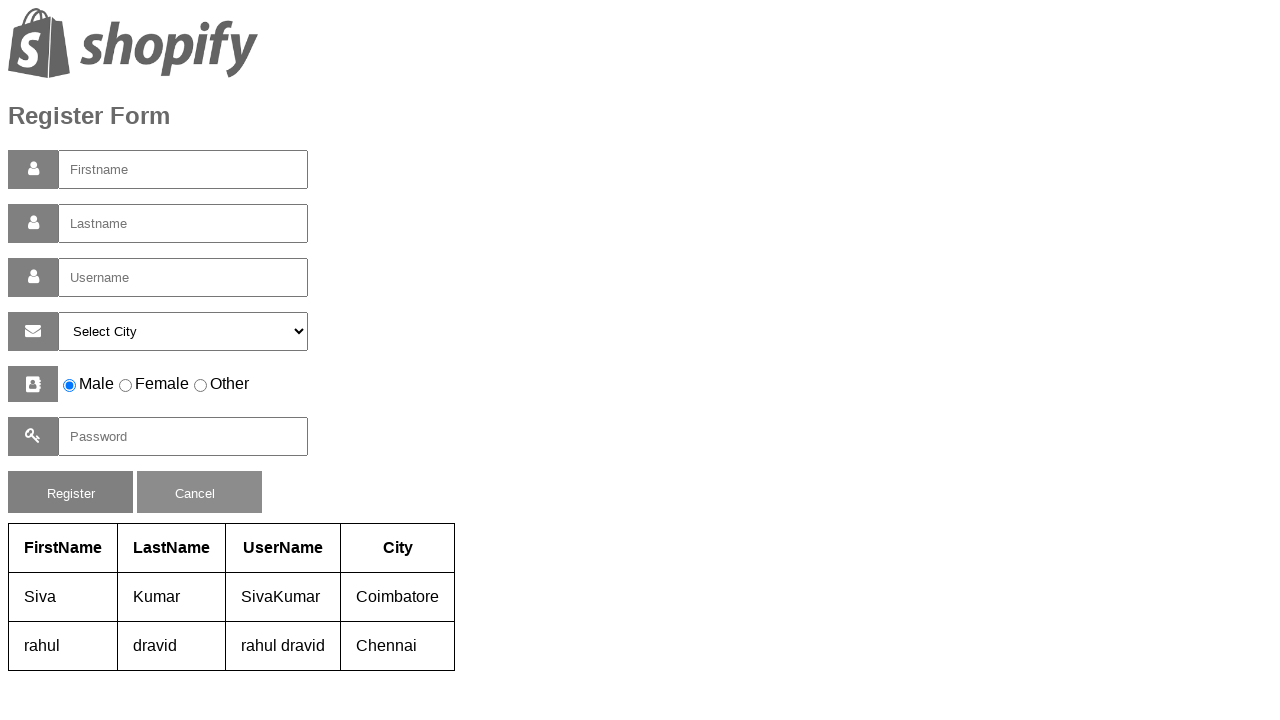

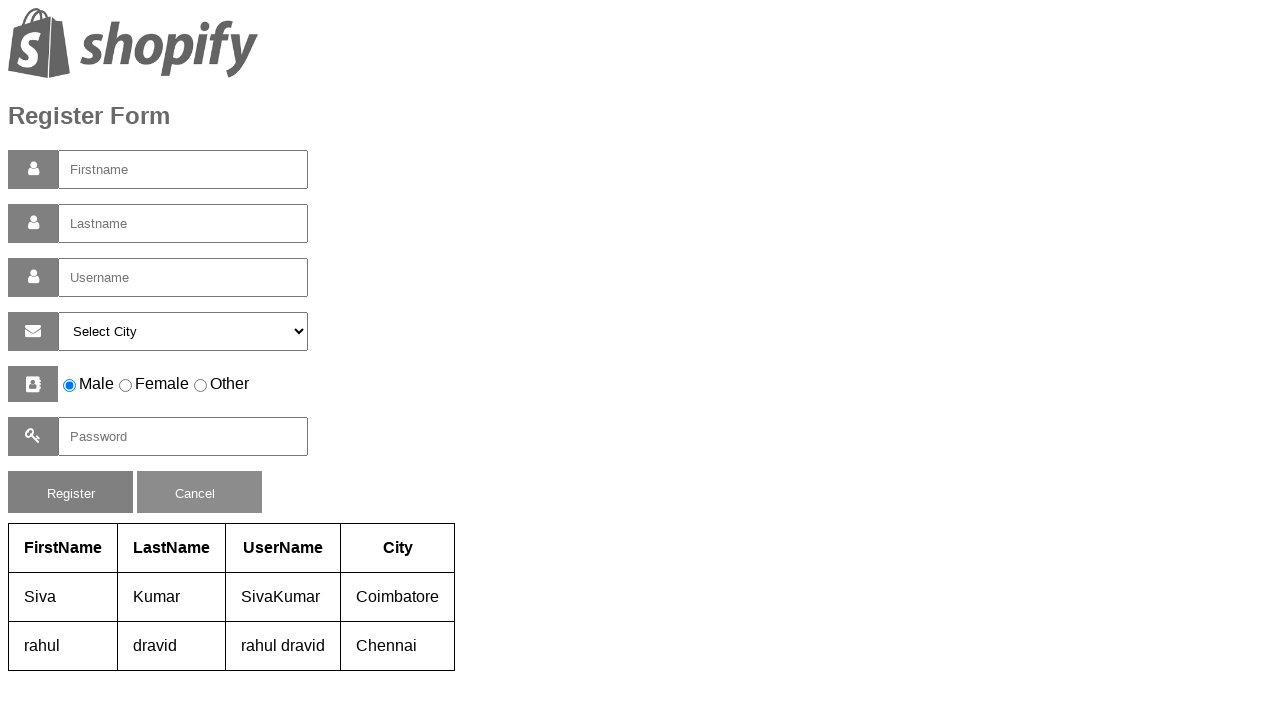